Tests browser window functionality by clicking buttons to open new tabs and windows, switching between them, and verifying the content on the new pages before closing them and returning to the main window.

Starting URL: https://demoqa.com

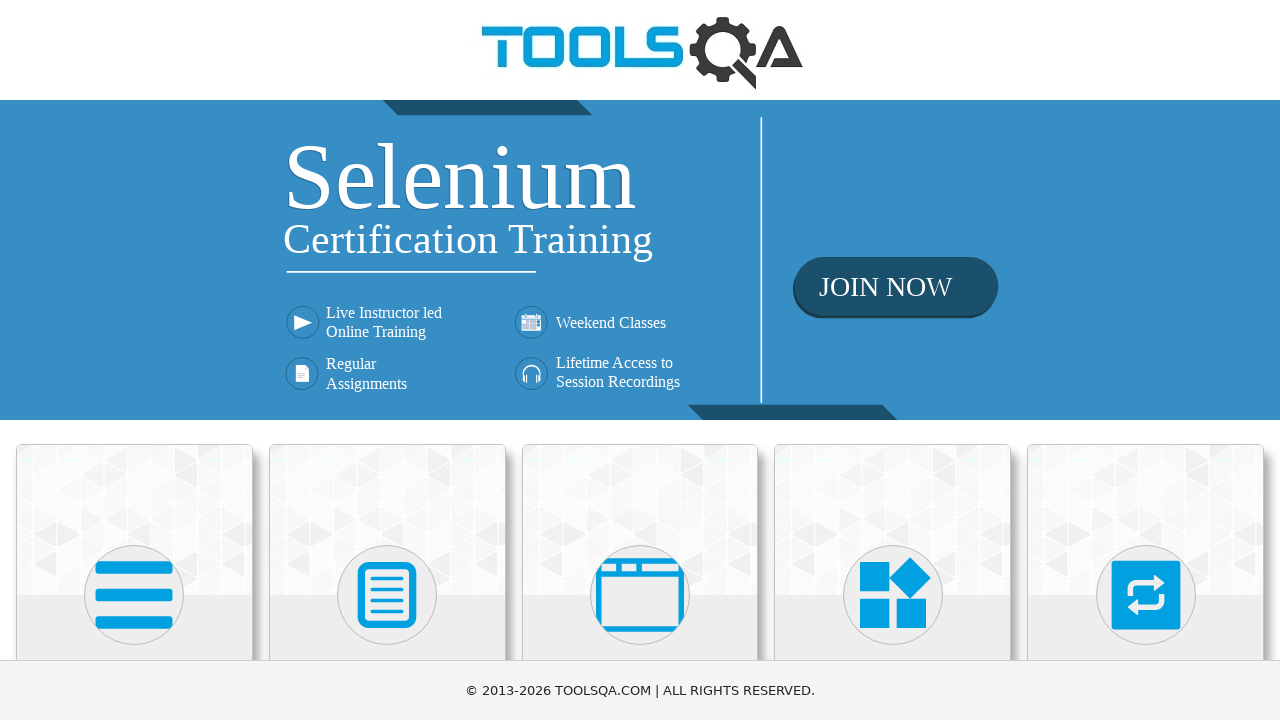

Scrolled down to view the cards
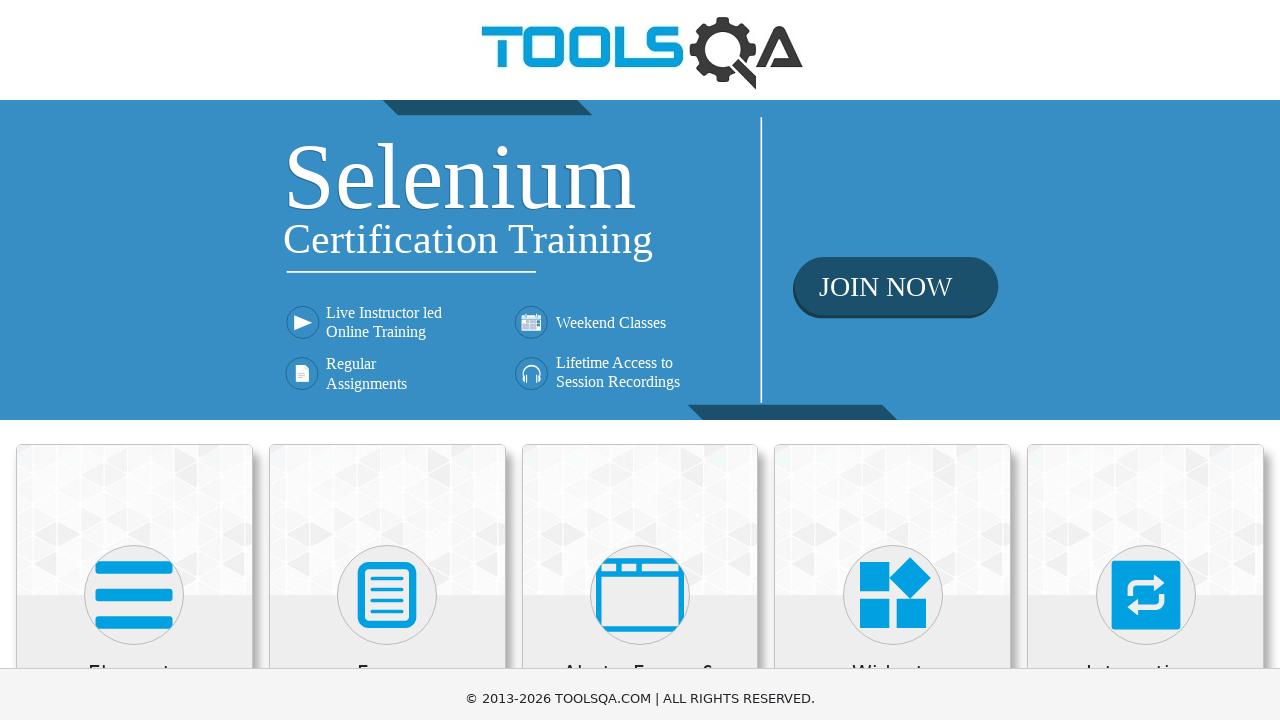

Clicked on 'Alerts, Frame & Windows' card at (640, 335) on xpath=//h5[normalize-space()='Alerts, Frame & Windows']
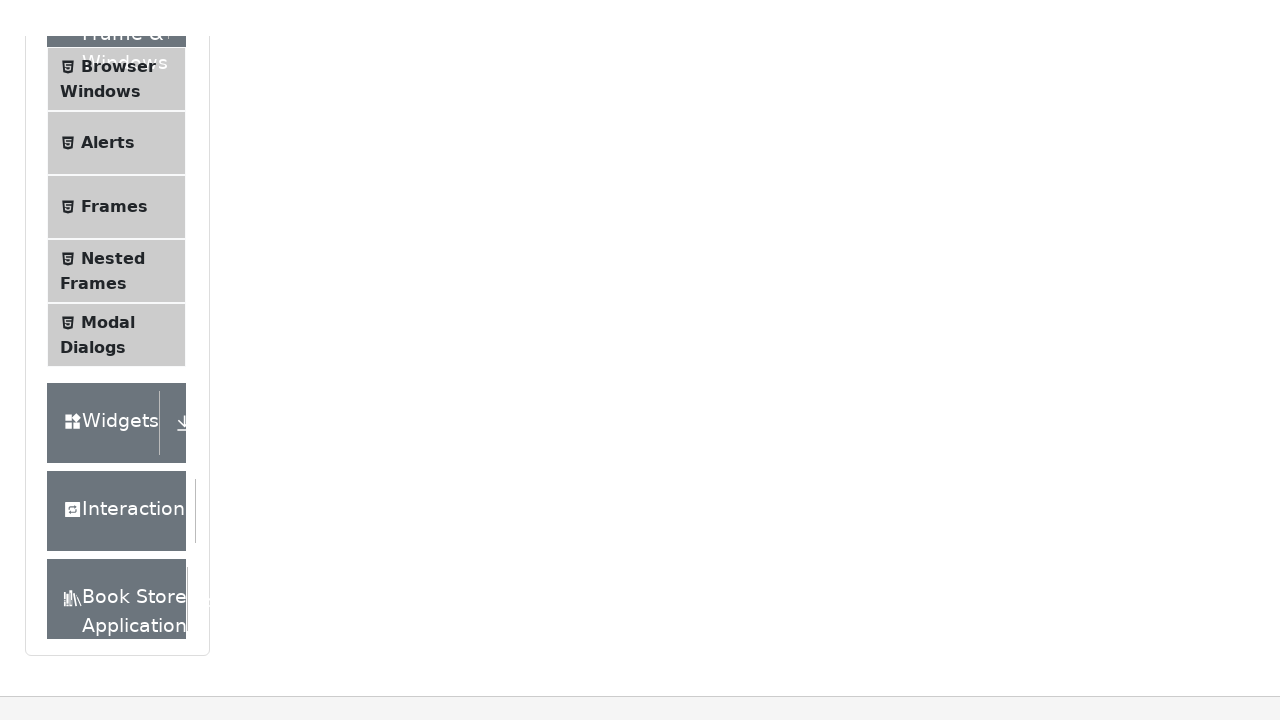

Clicked on 'Browser Windows' from the side menu at (118, 30) on xpath=//span[normalize-space()='Browser Windows']
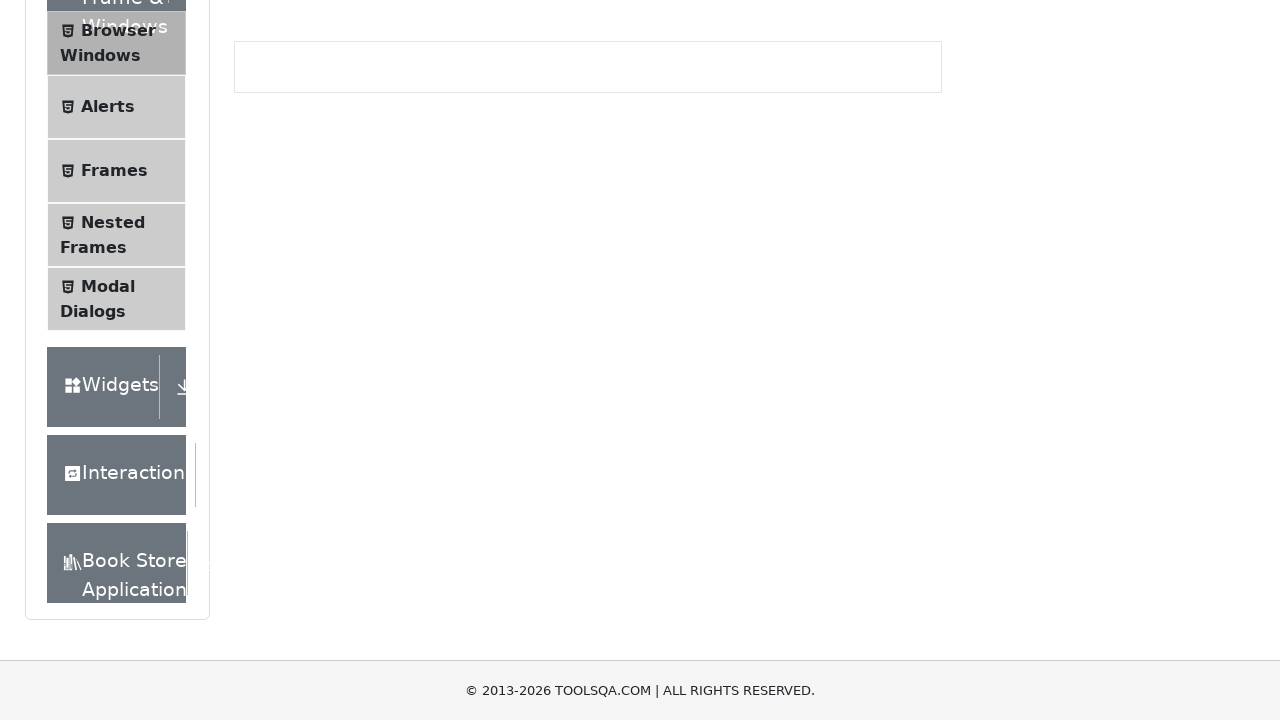

New tab button became visible
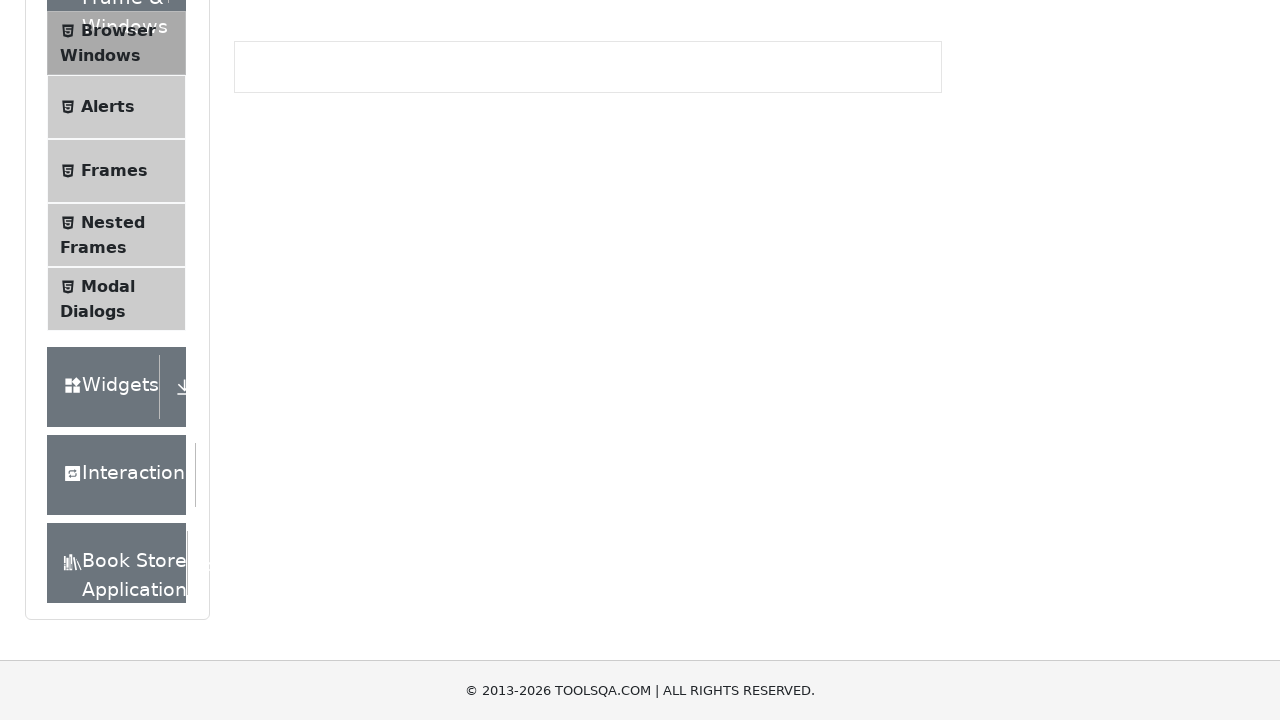

Clicked 'New Tab' button at (280, 242) on xpath=//button[@id='tabButton']
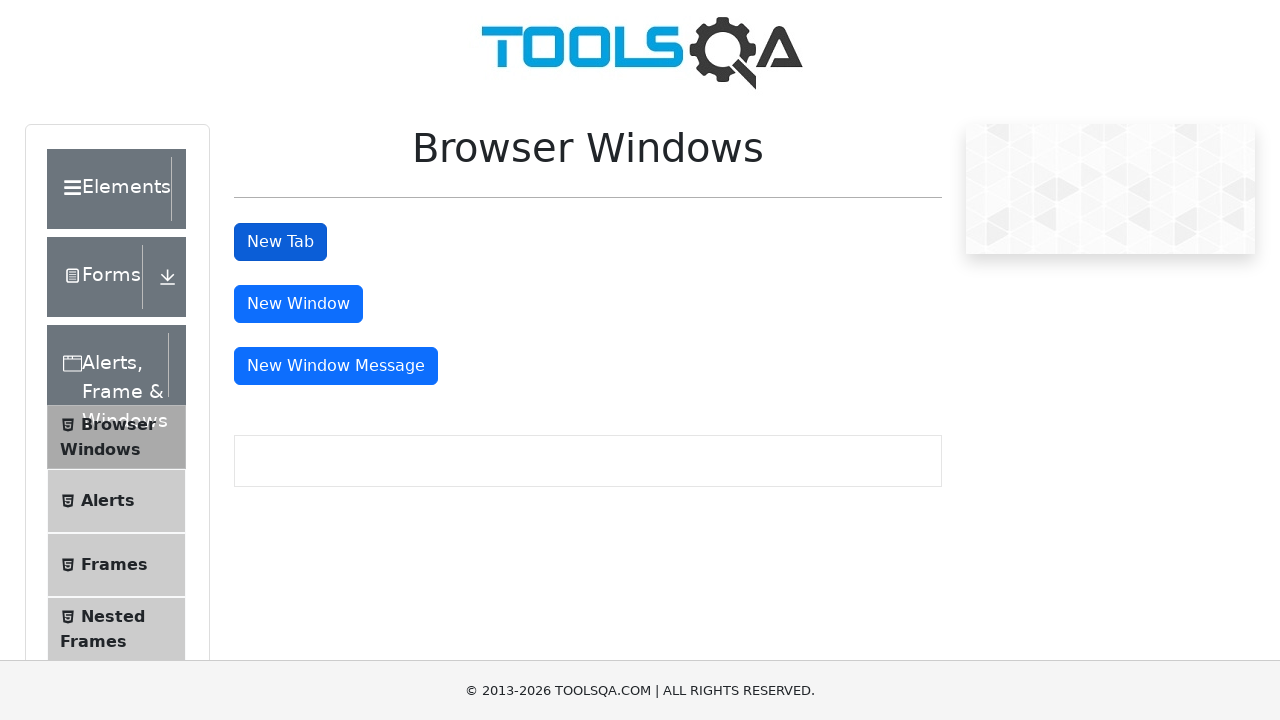

New tab loaded and sample heading element was found
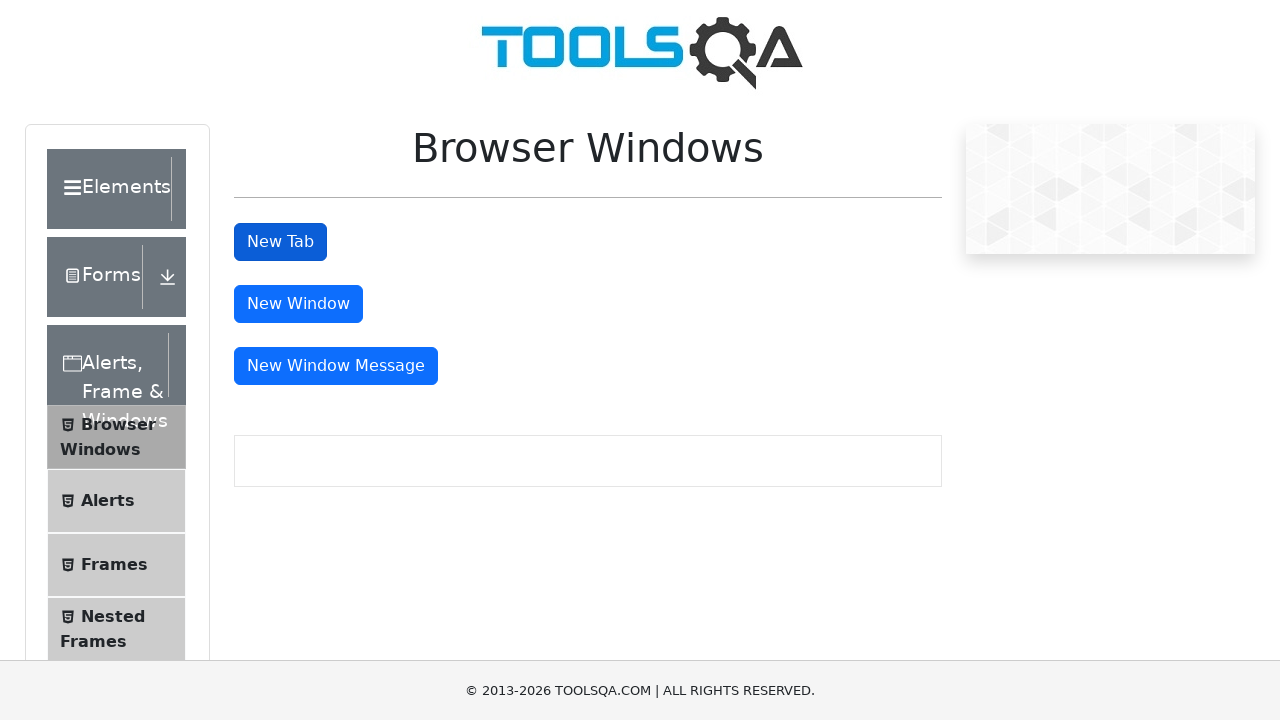

Closed the new tab
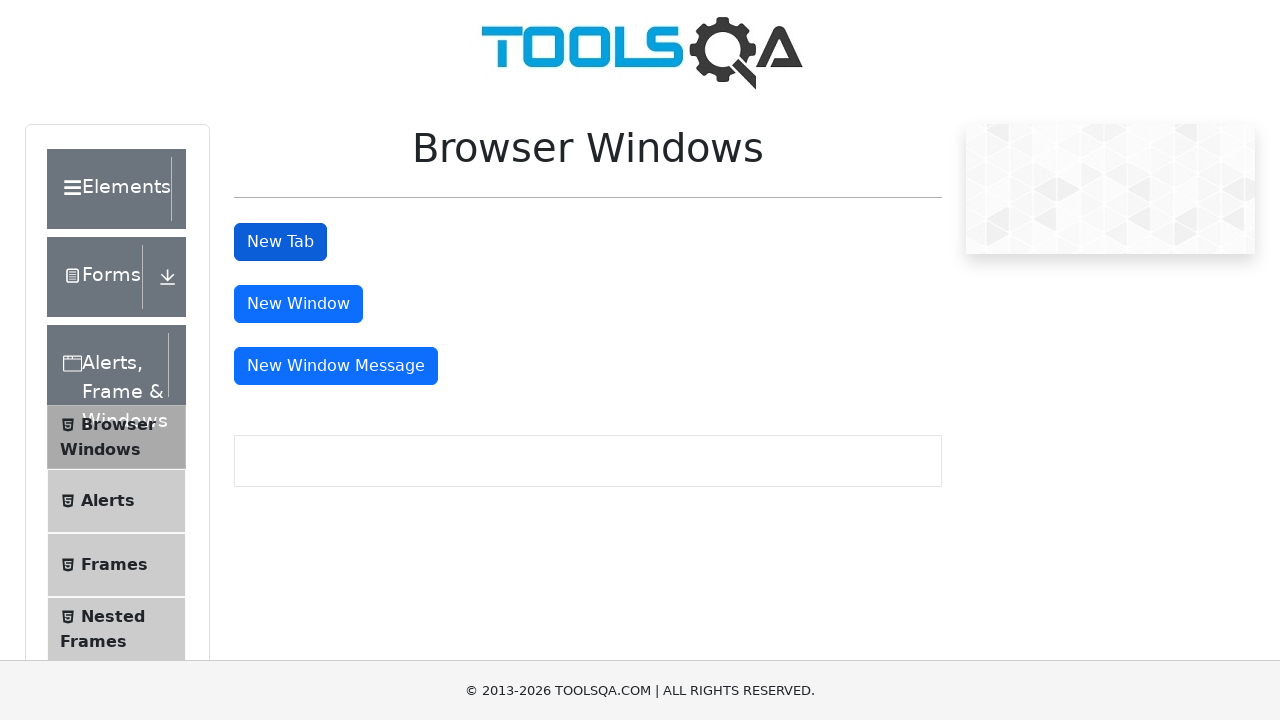

Clicked 'New Window' button at (298, 304) on xpath=//button[@id='windowButton']
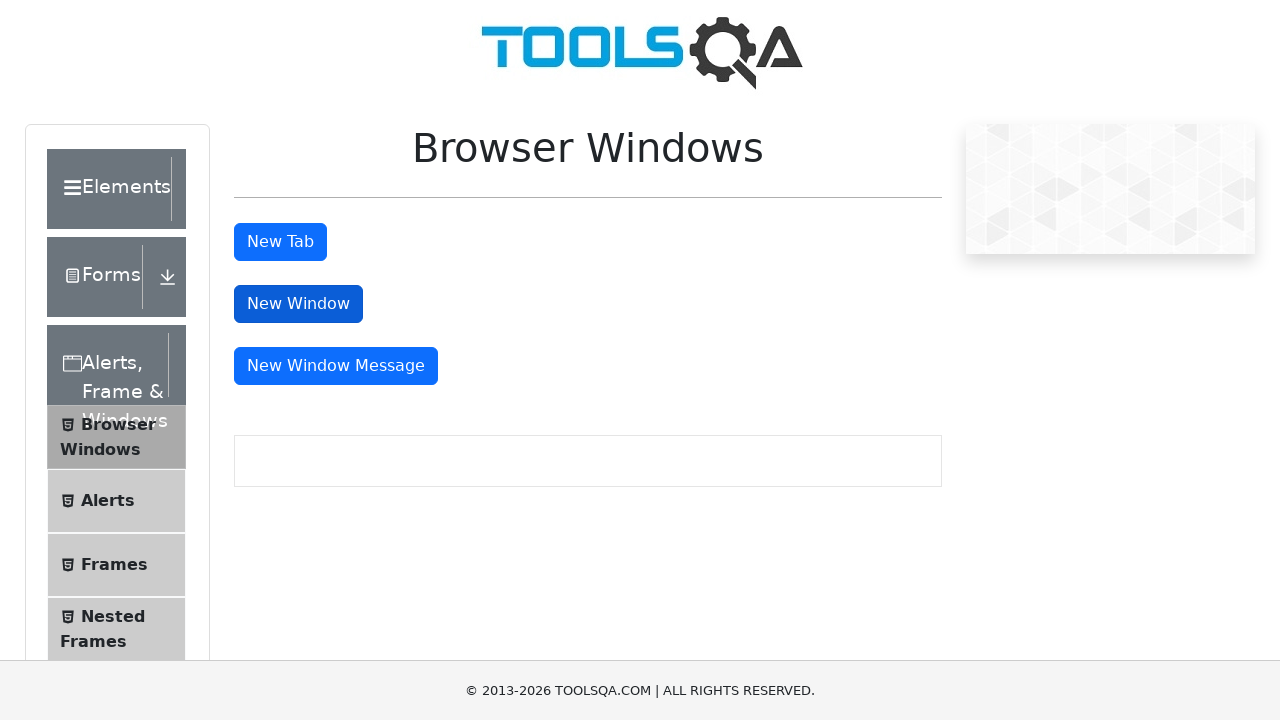

New window loaded and sample heading element was found
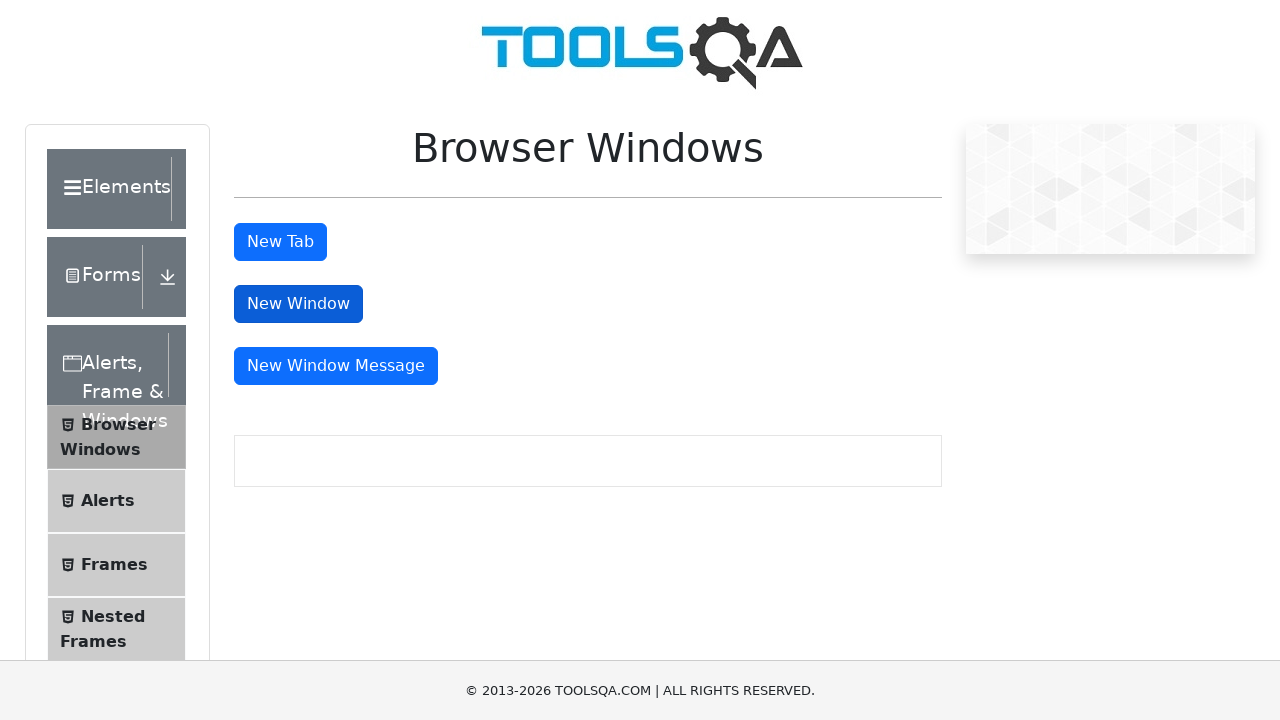

Closed the new window
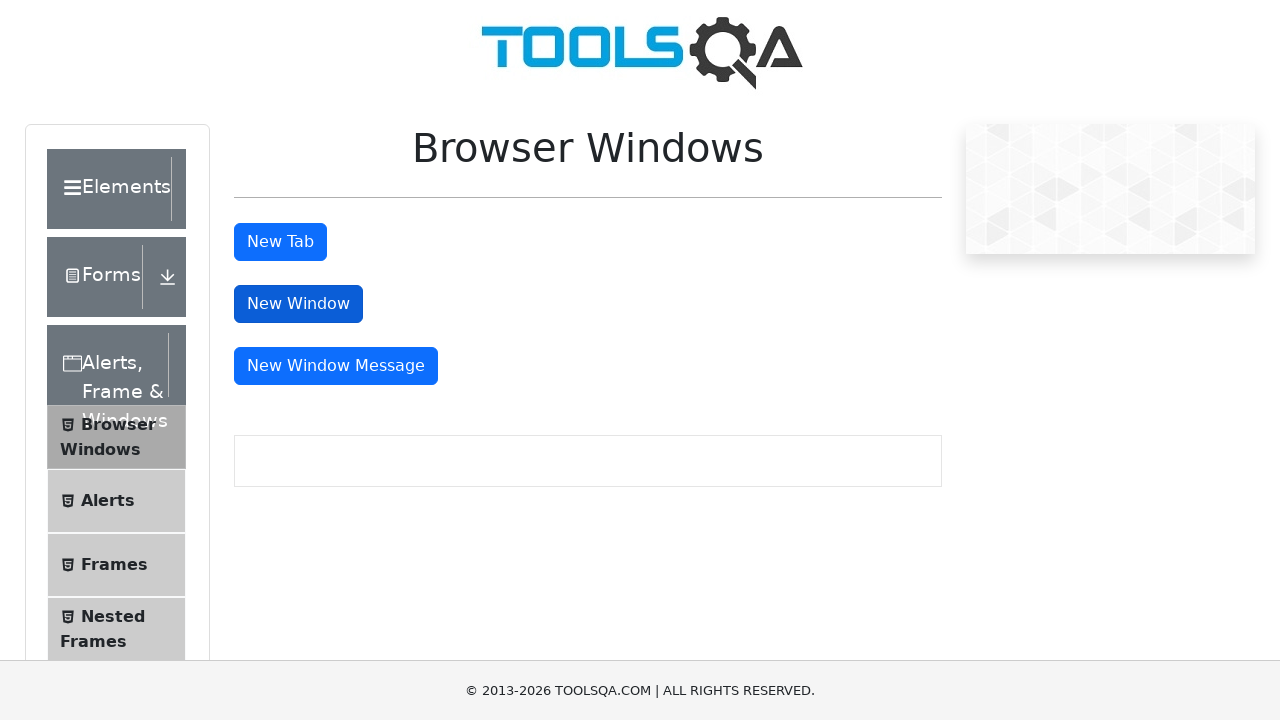

Clicked 'New Window Message' button at (336, 366) on xpath=//button[@id='messageWindowButton']
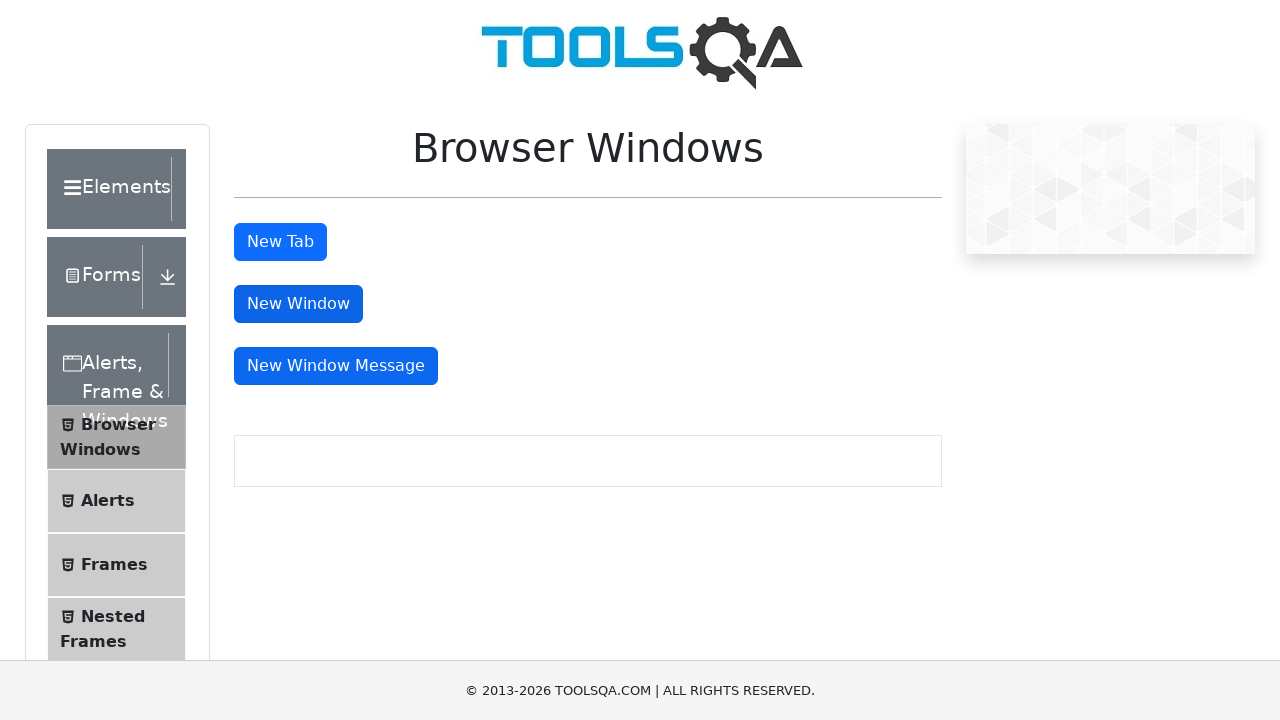

Closed the message window
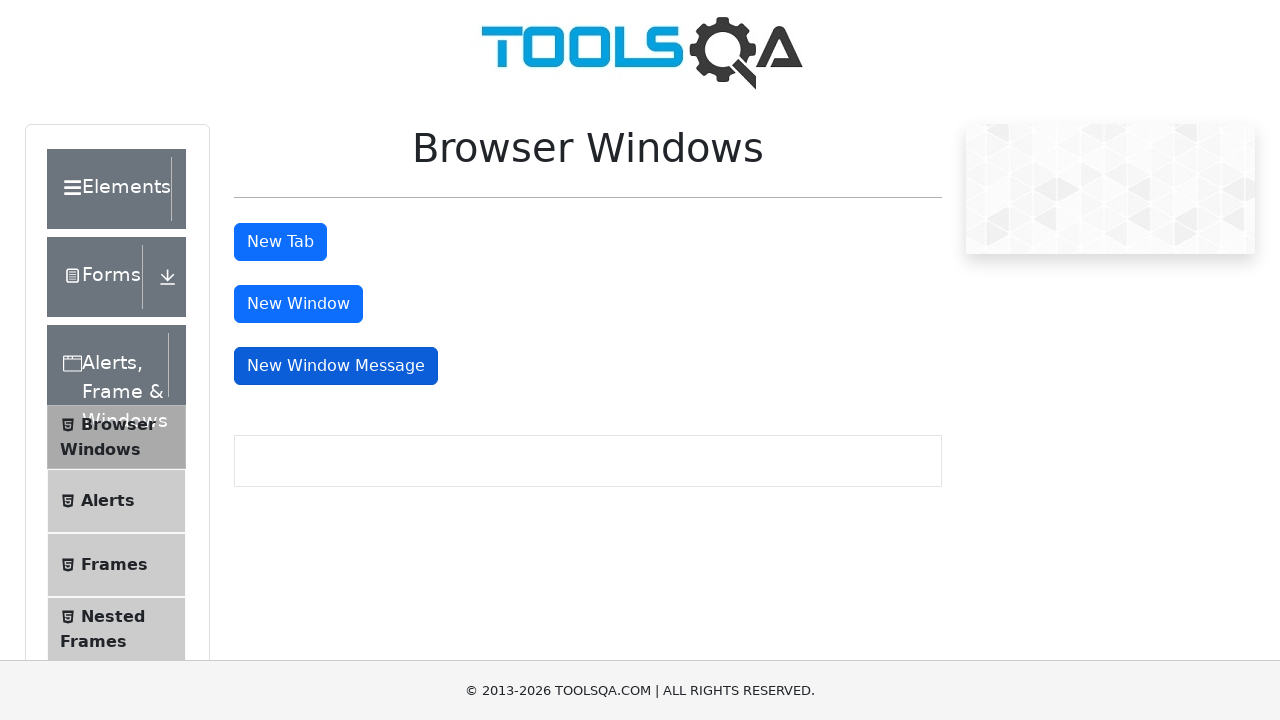

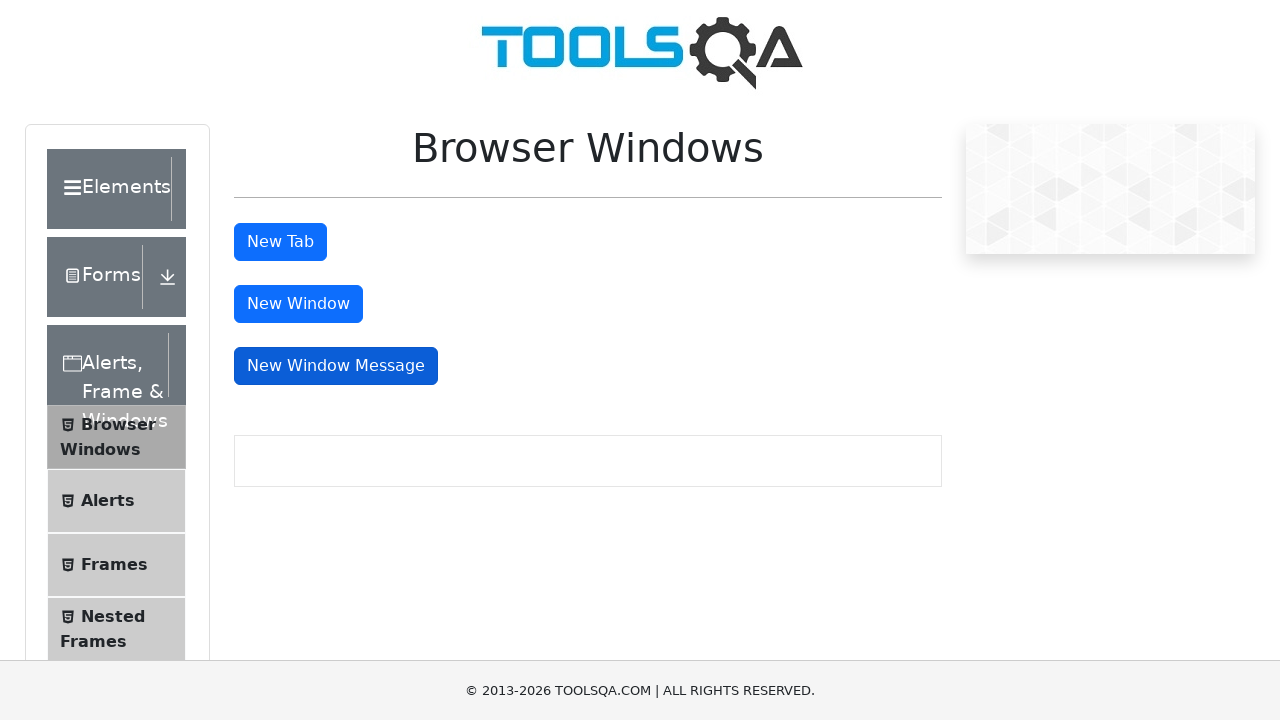